Tests form submission with empty email field, filling first name, last name, selecting gender, and phone number

Starting URL: https://demoqa.com/automation-practice-form

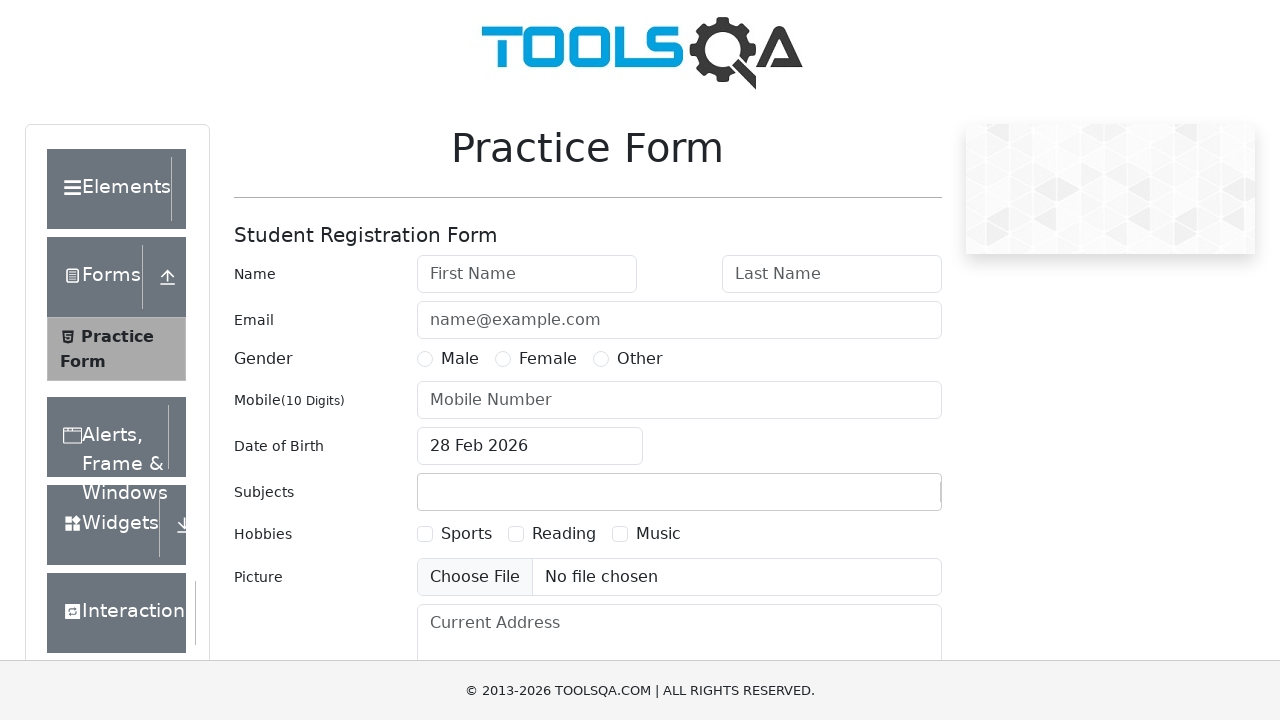

Filled first name field with 'Akshaya' on input#firstName
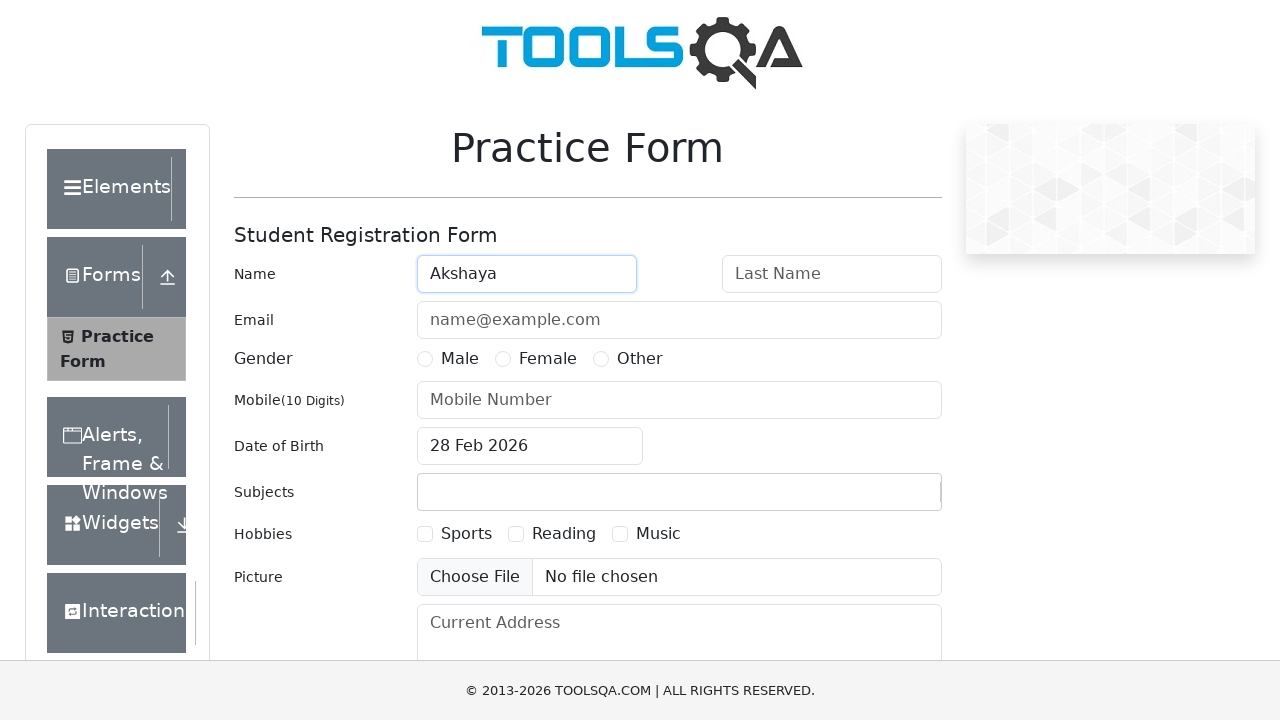

Filled last name field with 'Jain' on input#lastName
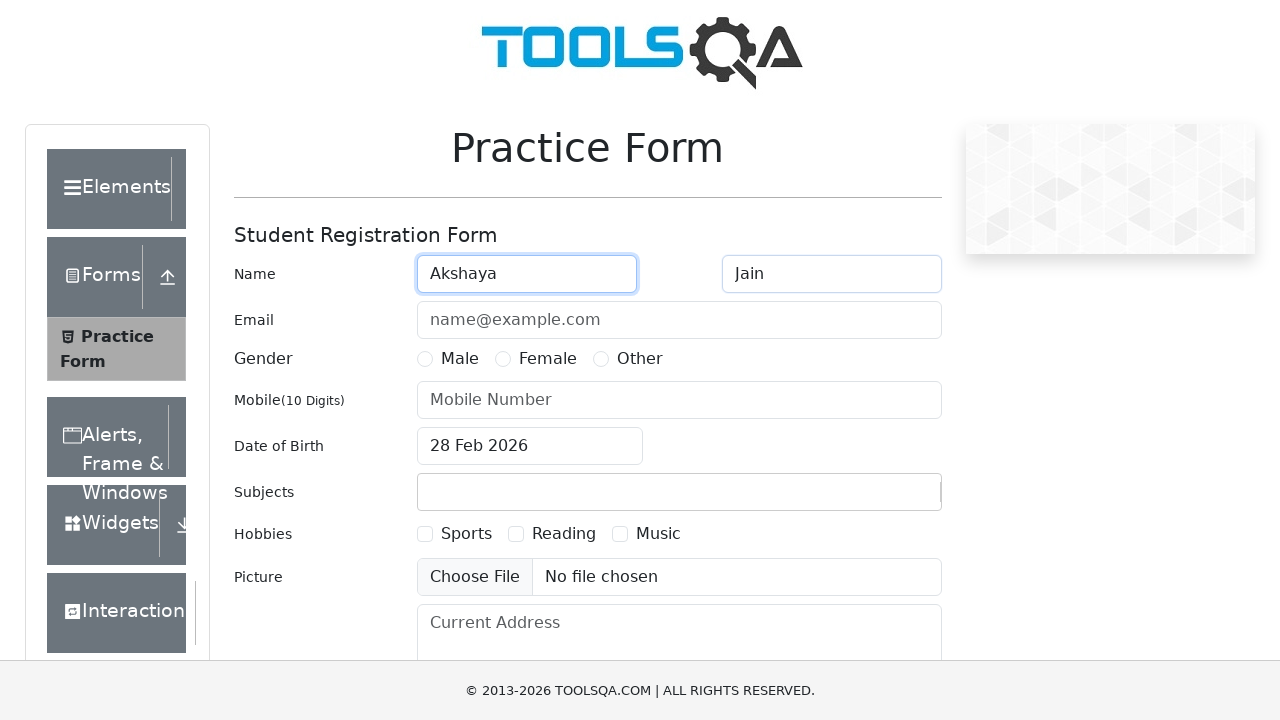

Left email field empty on input#userEmail
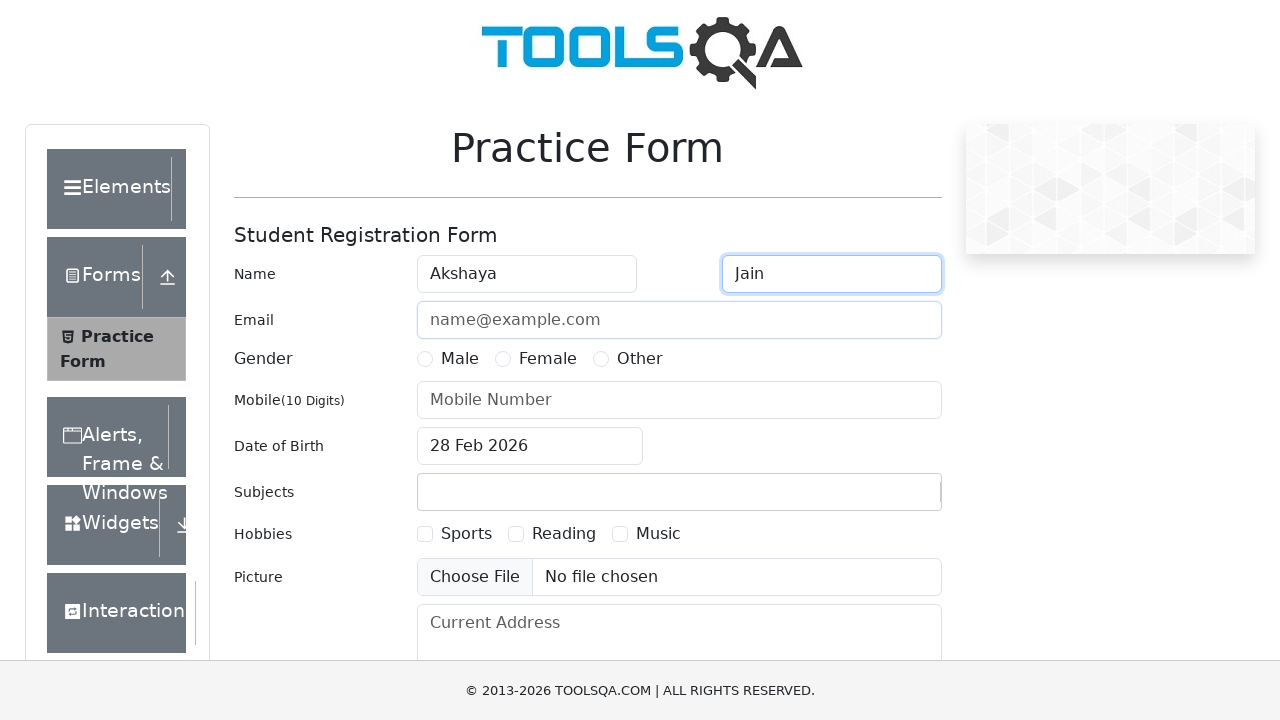

Selected Female gender option at (548, 359) on label:has-text('Female')
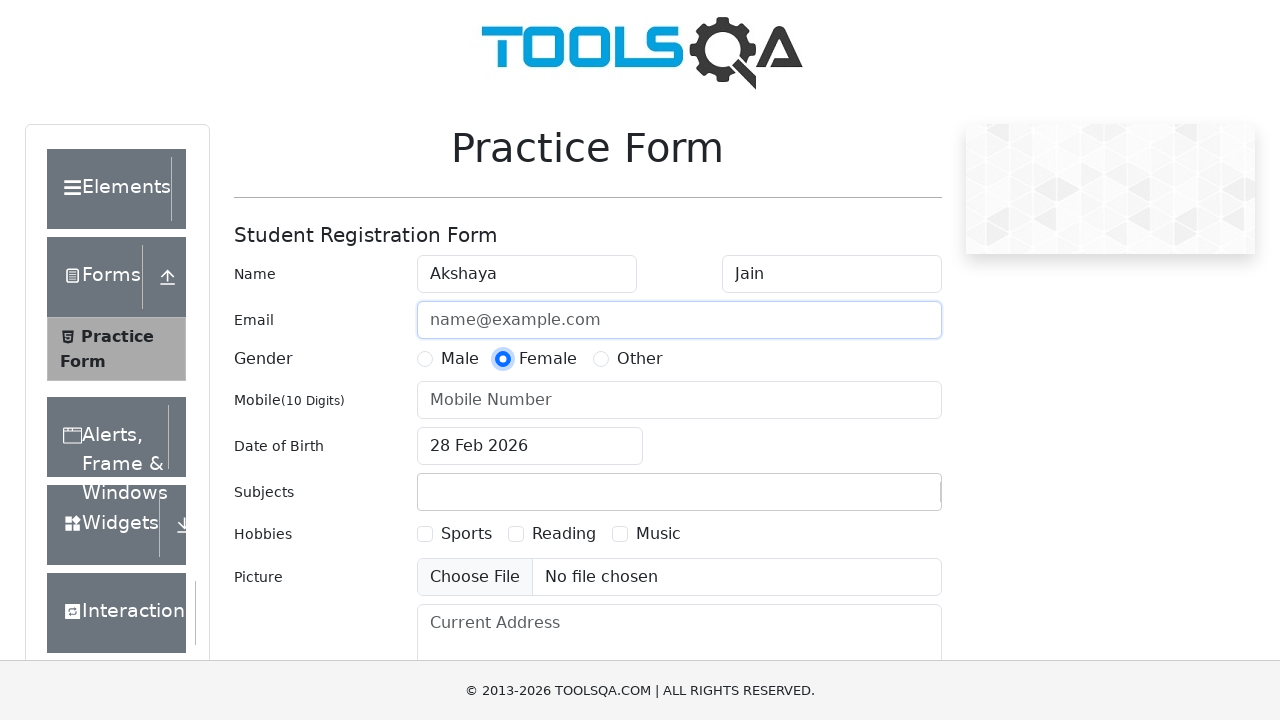

Filled phone number field with '9822385578' on input#userNumber
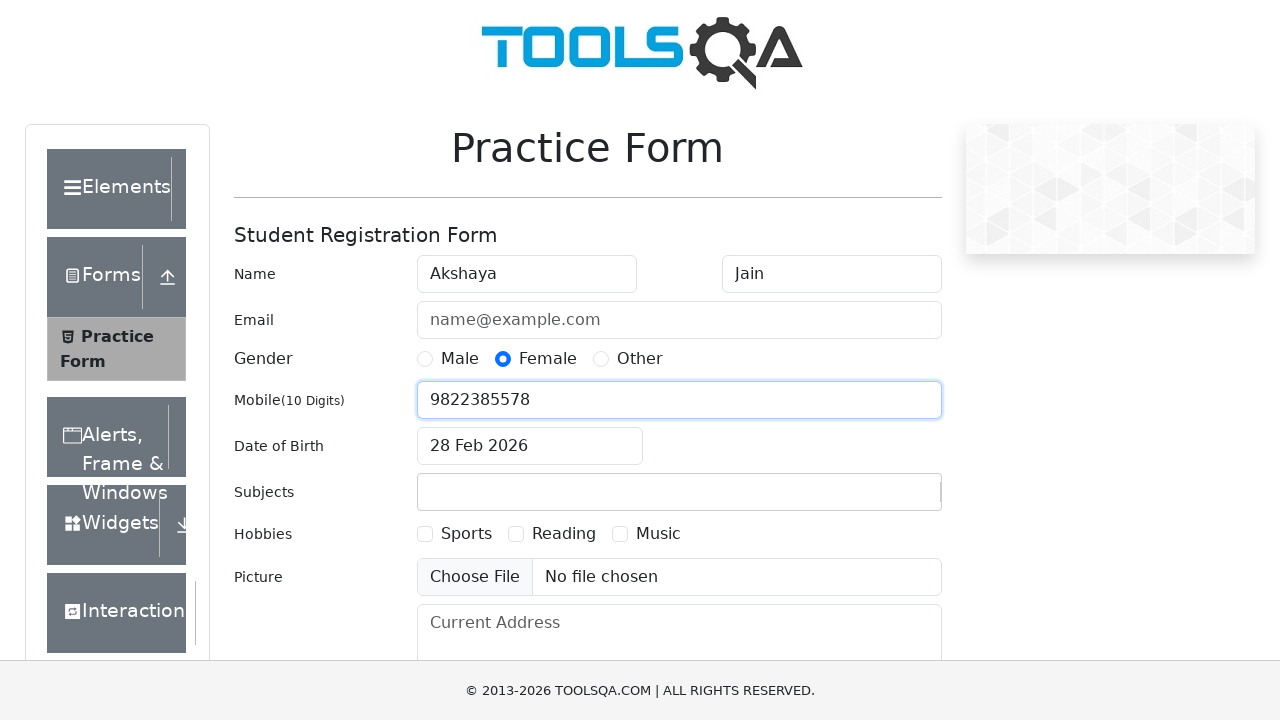

Scrolled submit button into view
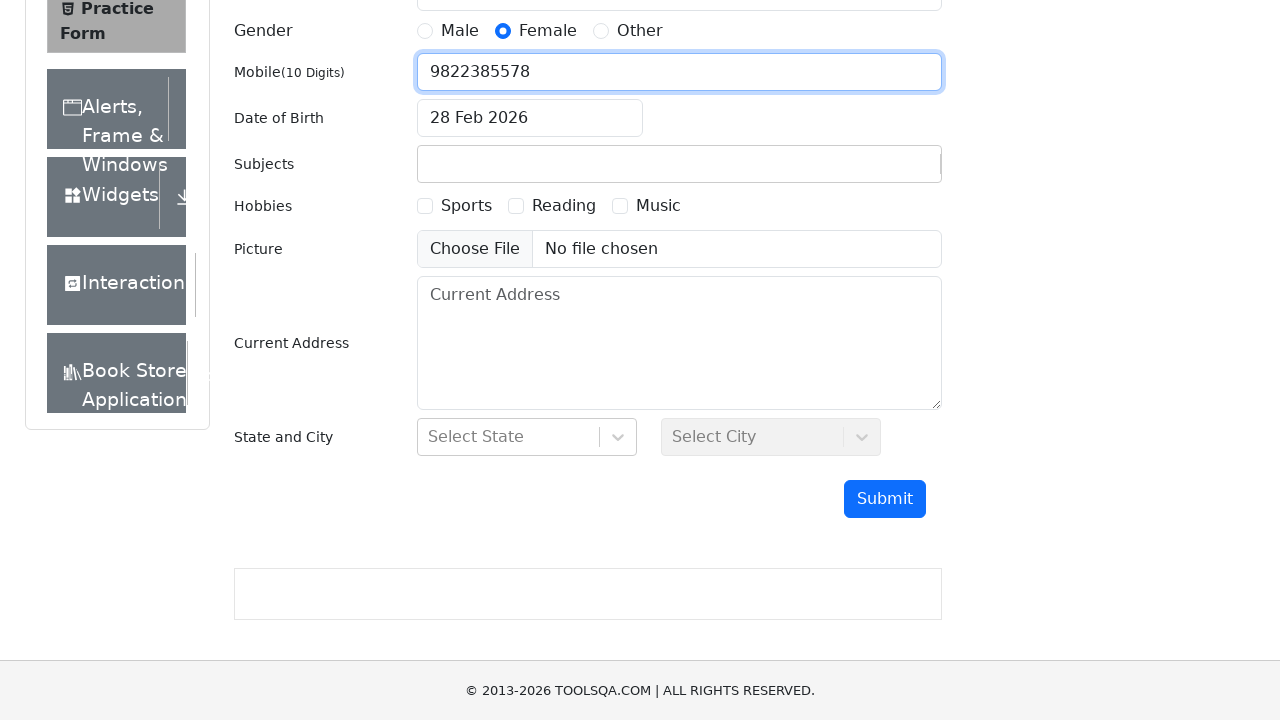

Clicked submit button to submit form at (885, 499) on button#submit
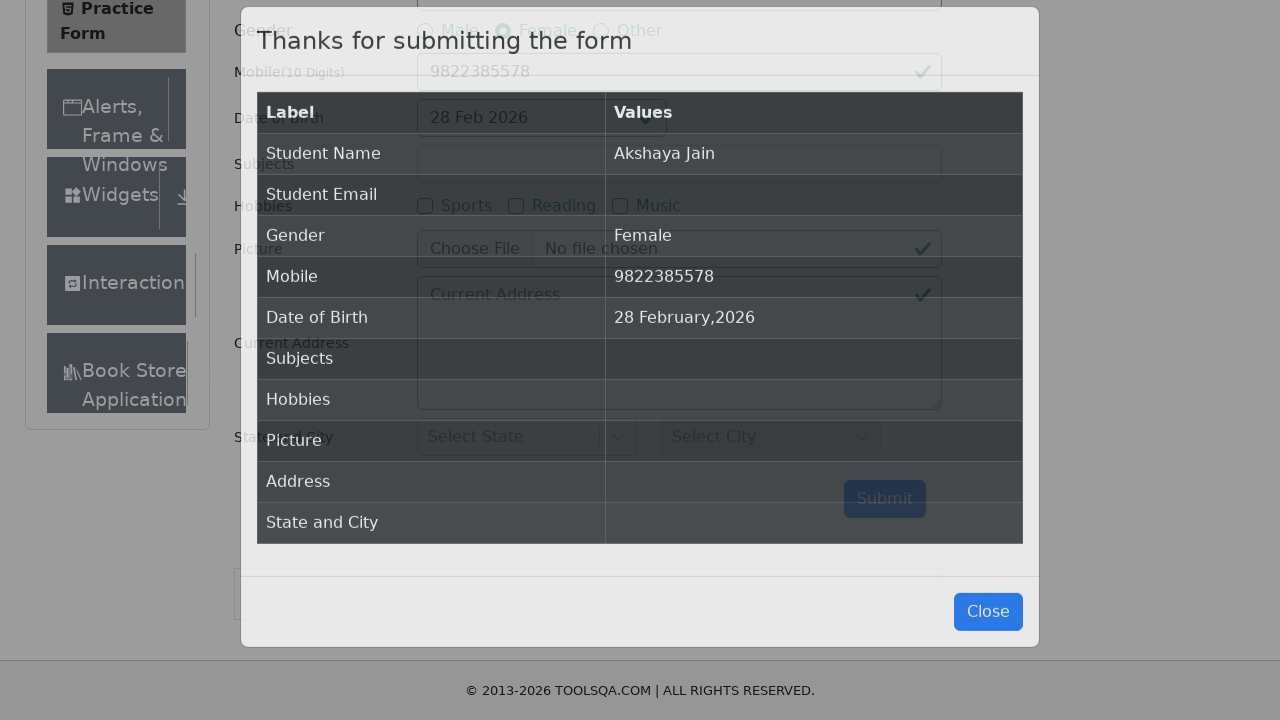

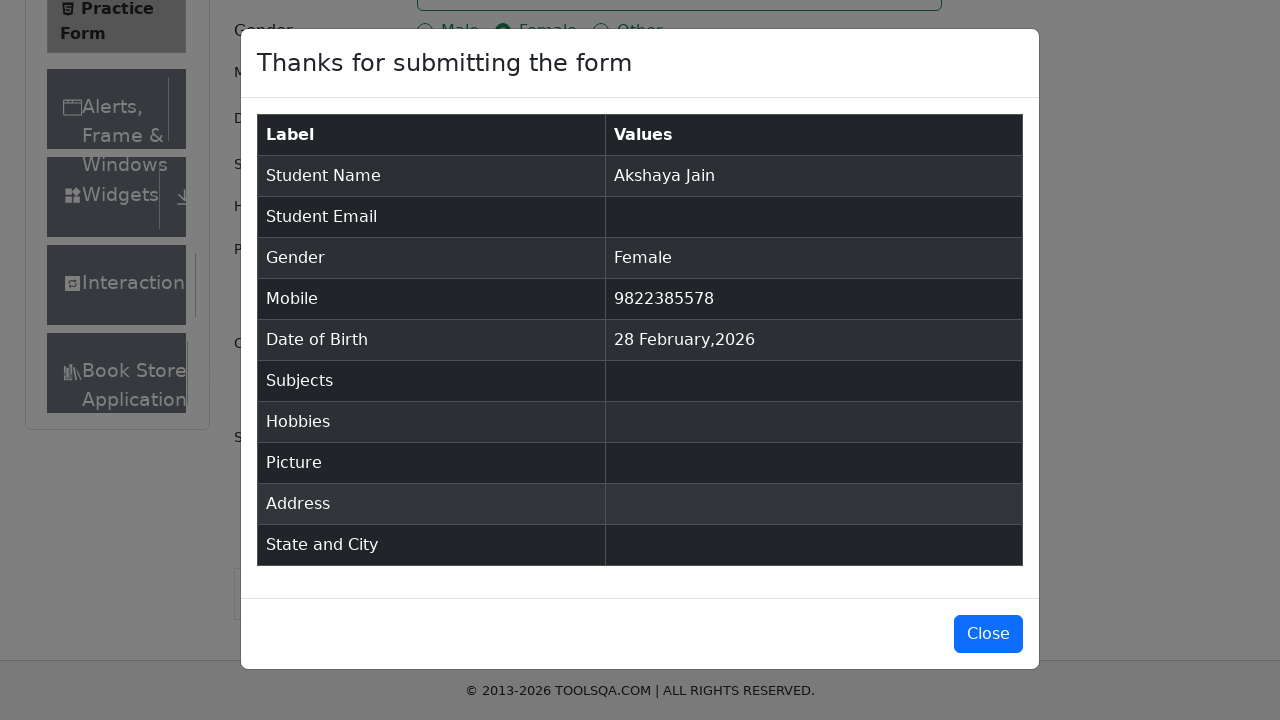